Tests the search functionality on Python.org by entering "pycon" in the search box and submitting the search form

Starting URL: http://www.python.org

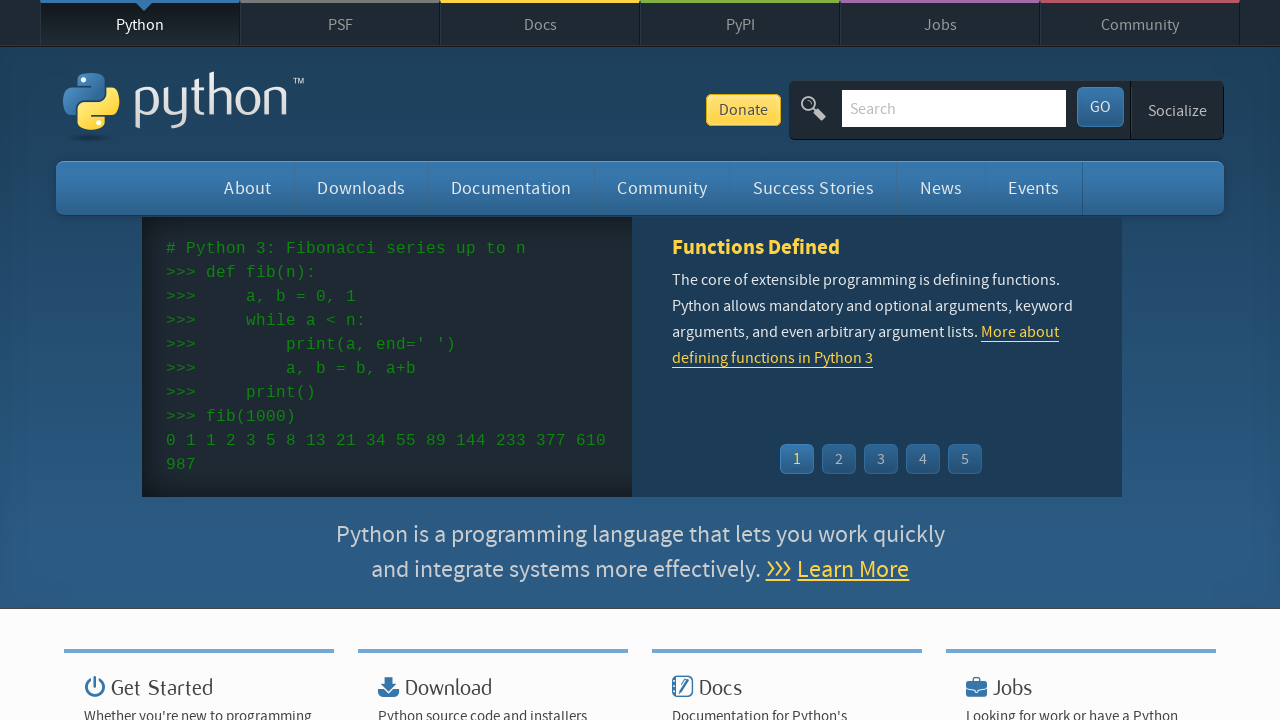

Verified page title contains 'Python'
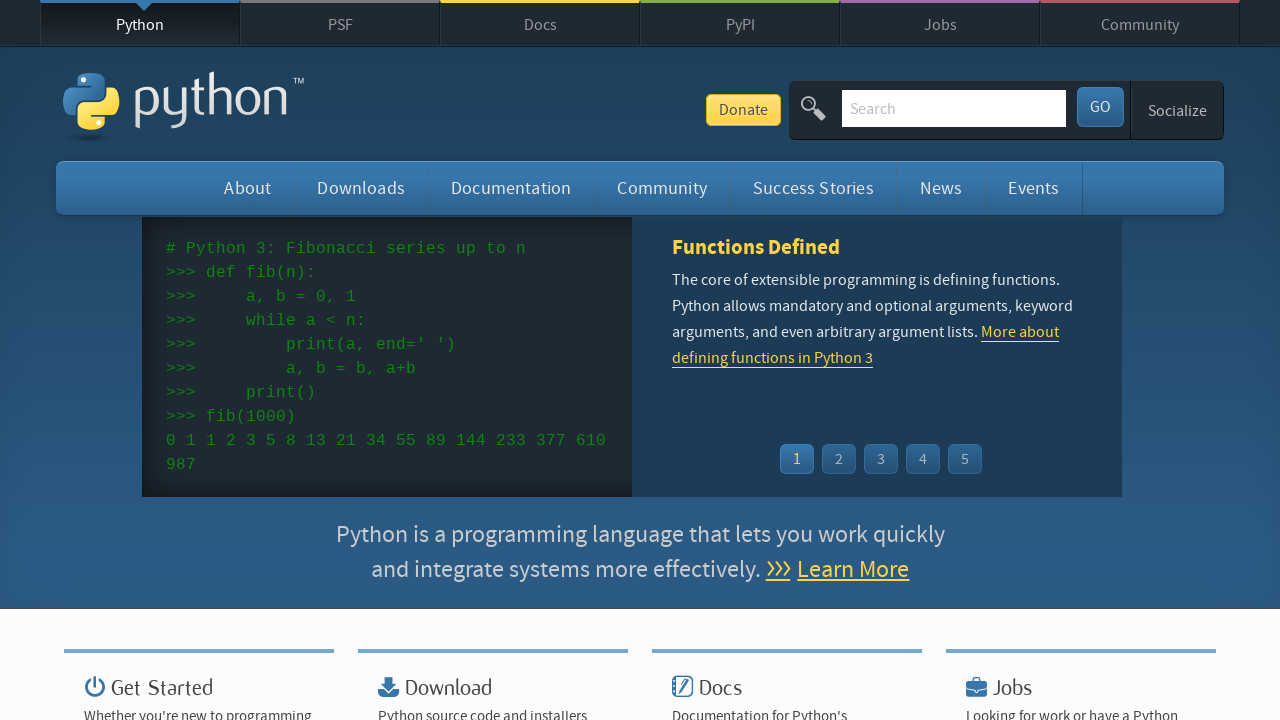

Filled search box with 'pycon' on input[name='q']
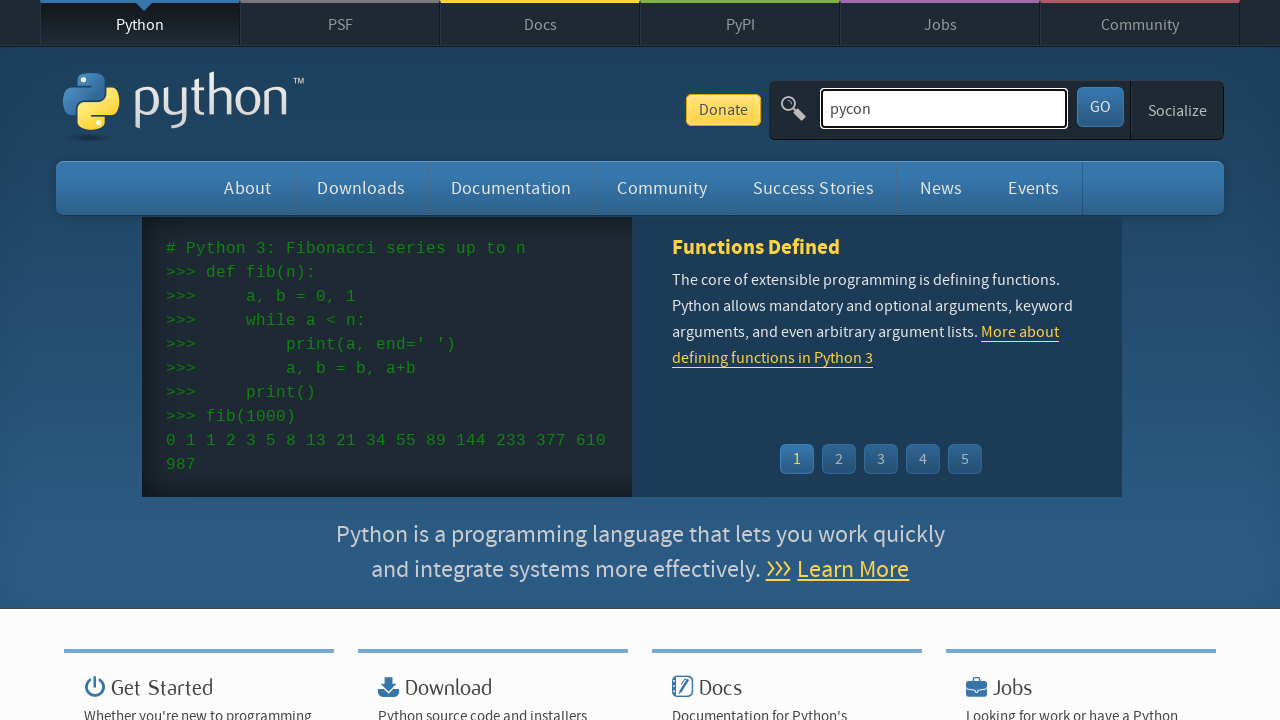

Pressed Enter to submit search form on input[name='q']
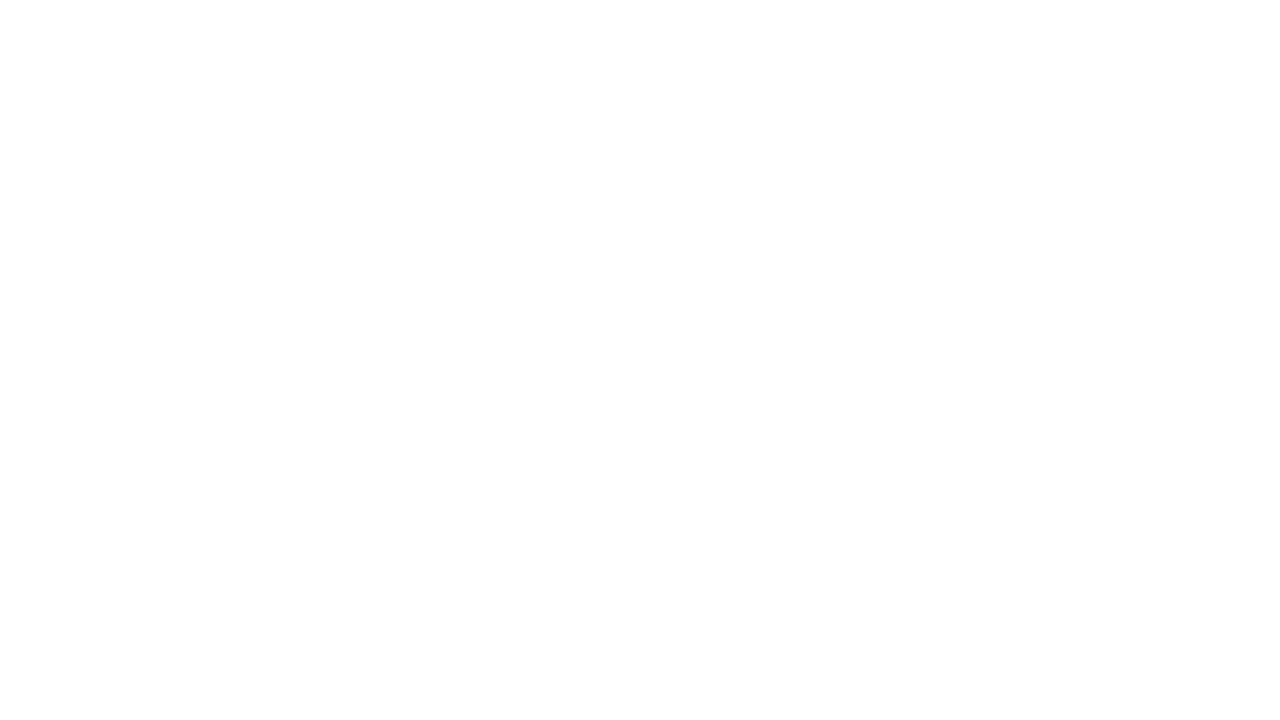

Search results page loaded
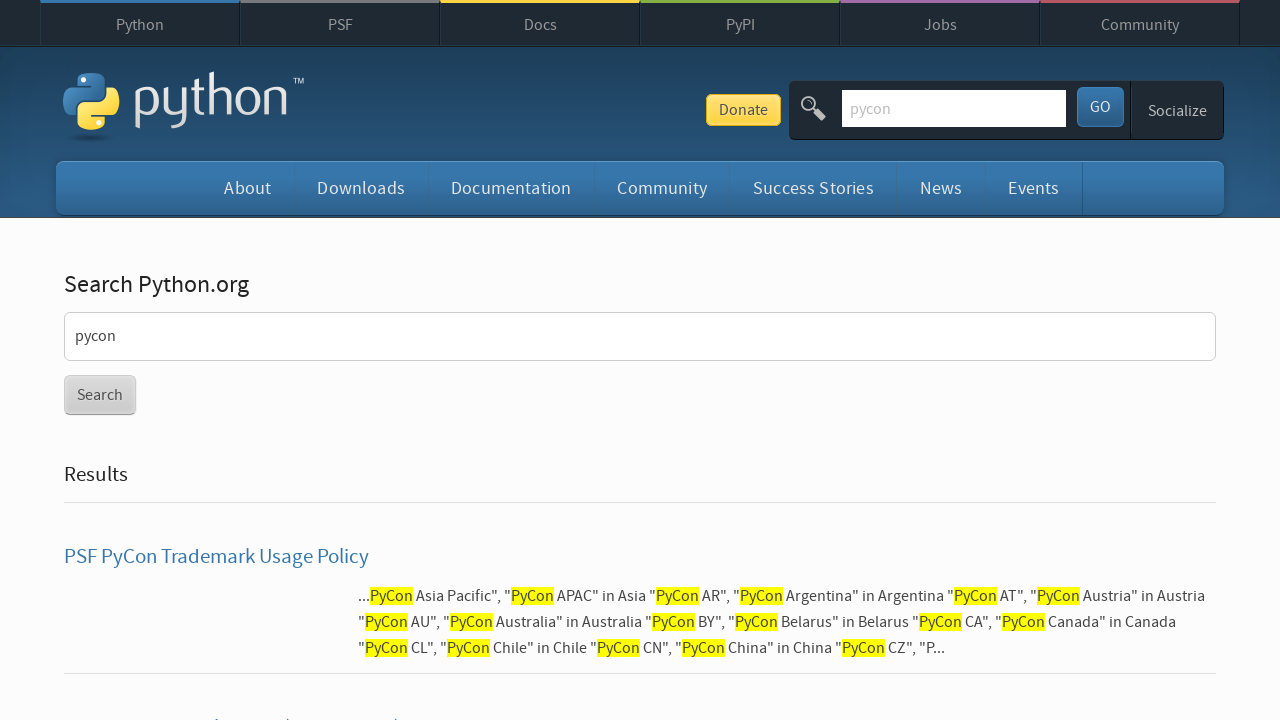

Verified search returned results (no 'No results found' message)
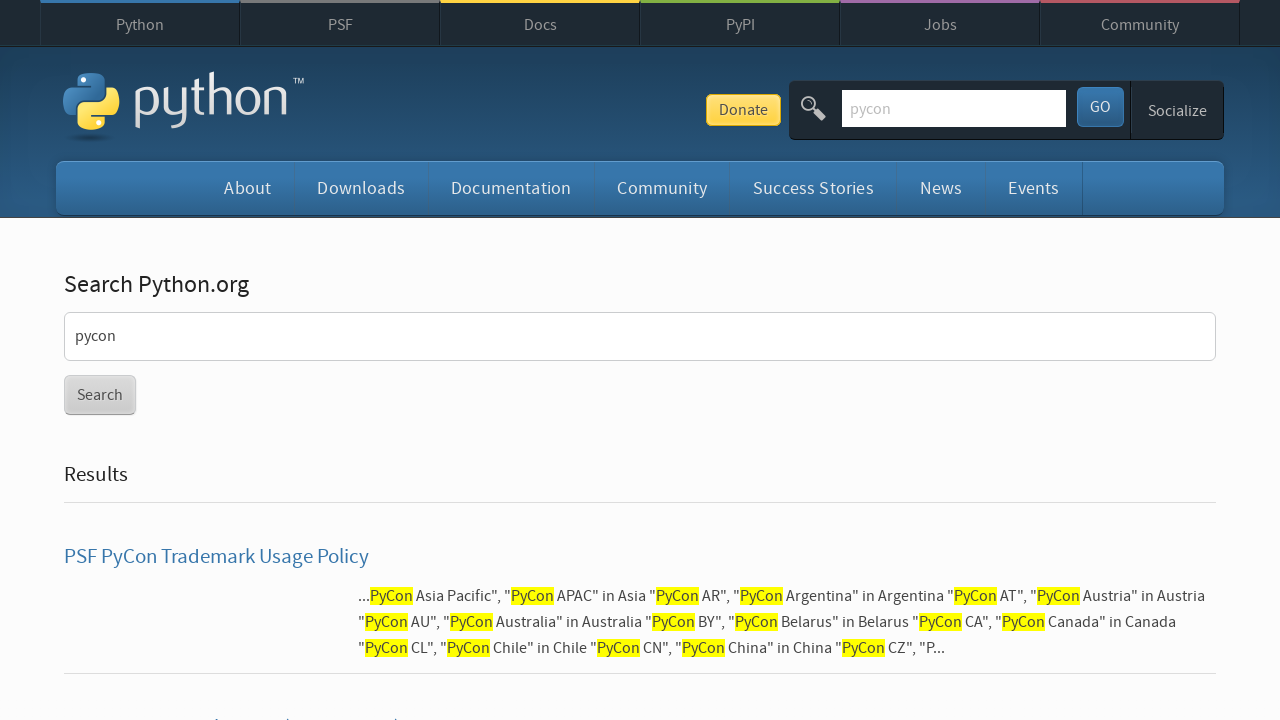

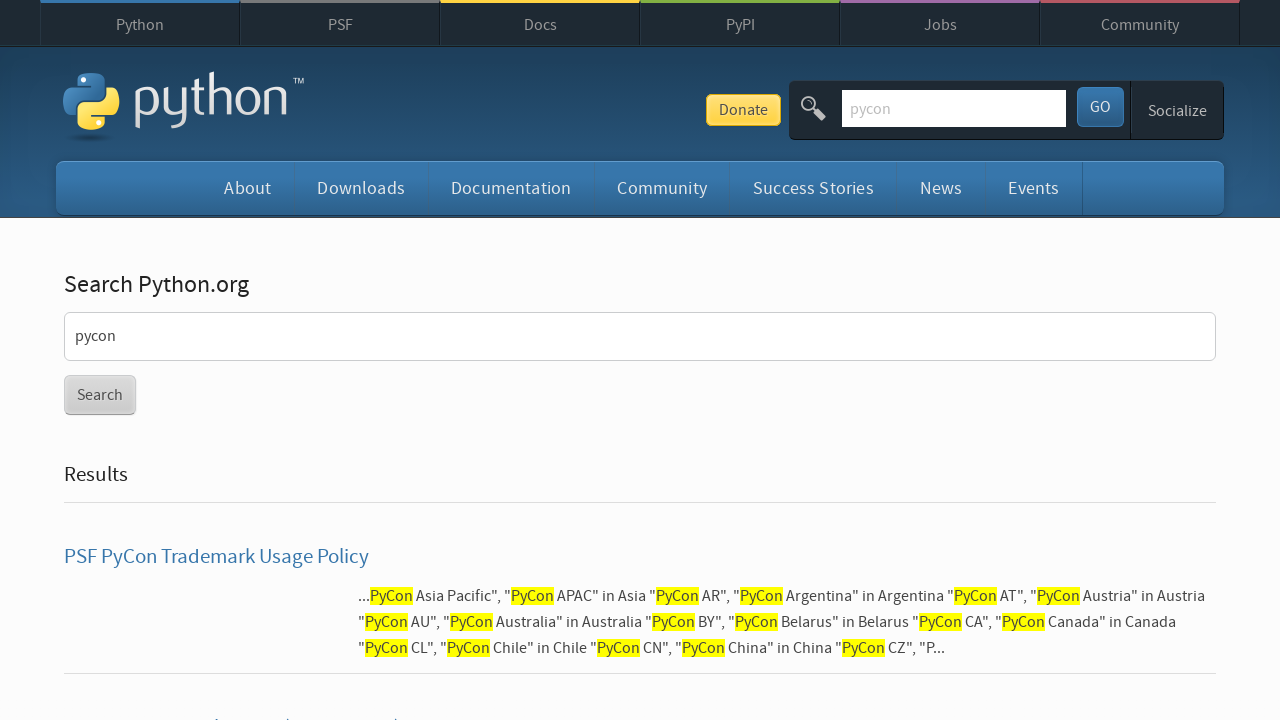